Tests the search functionality on the Python.org website by entering a search query "pycon" and submitting the form

Starting URL: https://www.python.org

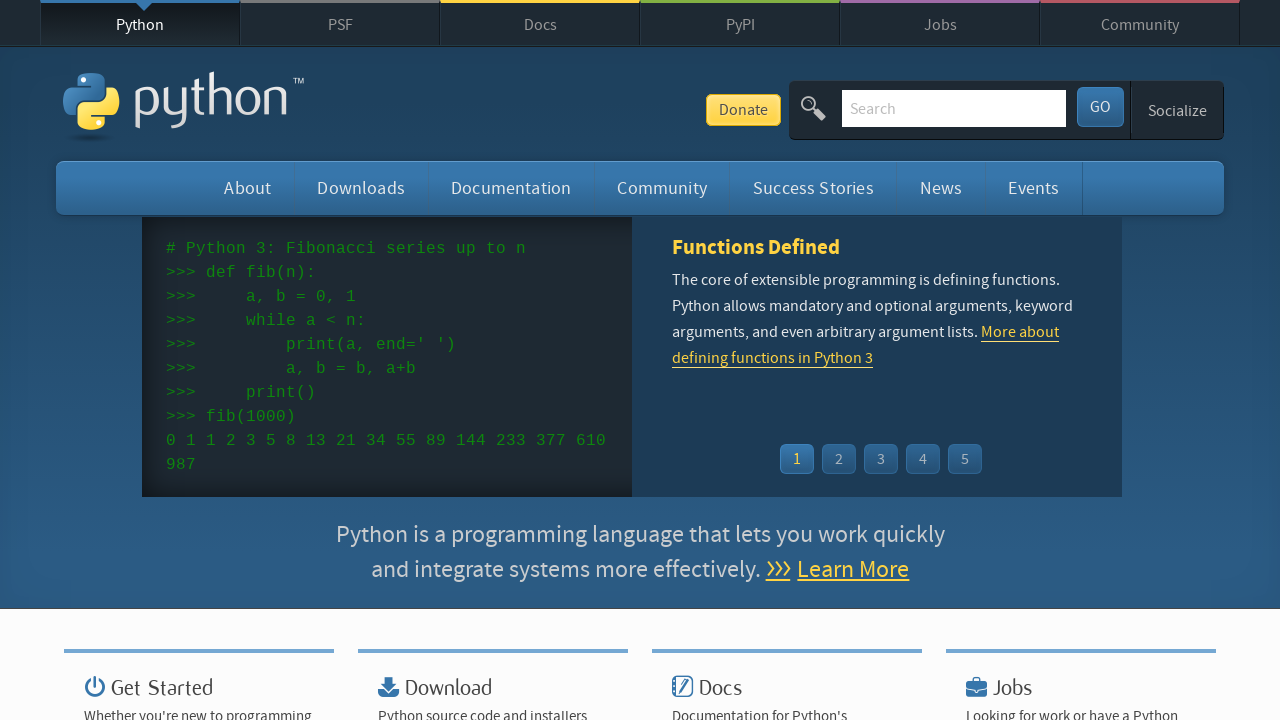

Filled search field with 'pycon' on input[name='q']
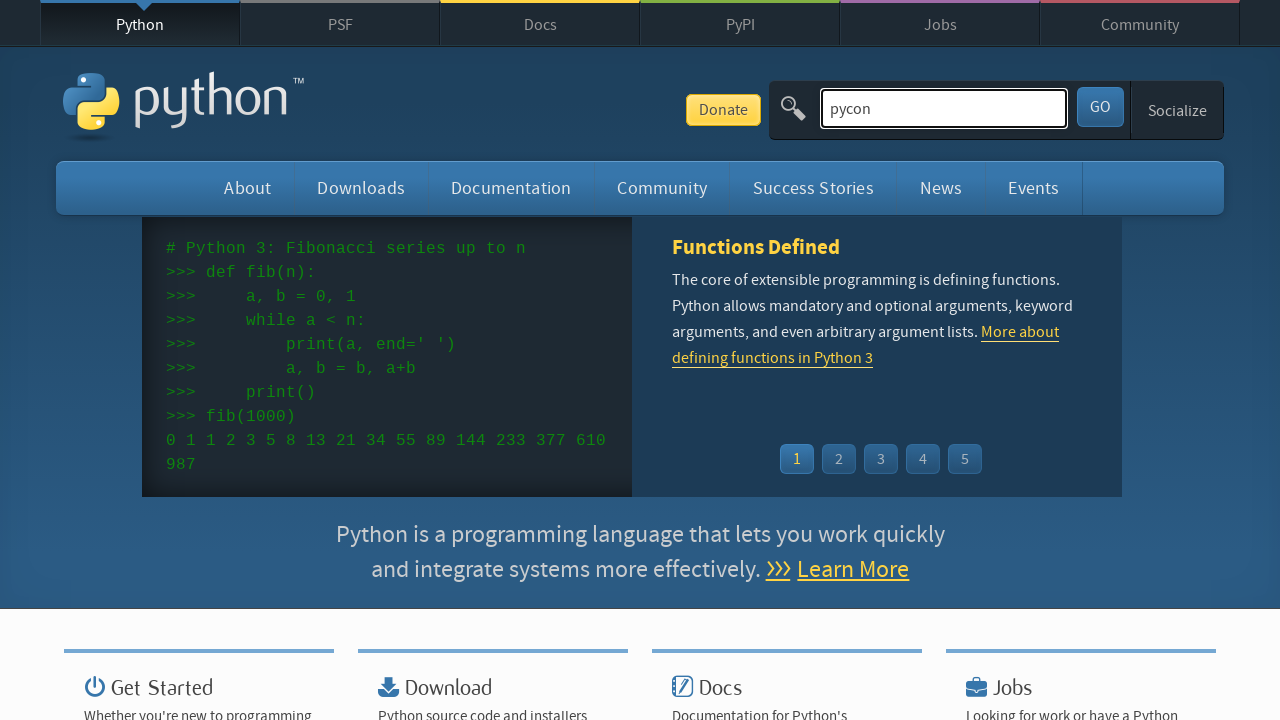

Pressed Enter to submit search form on input[name='q']
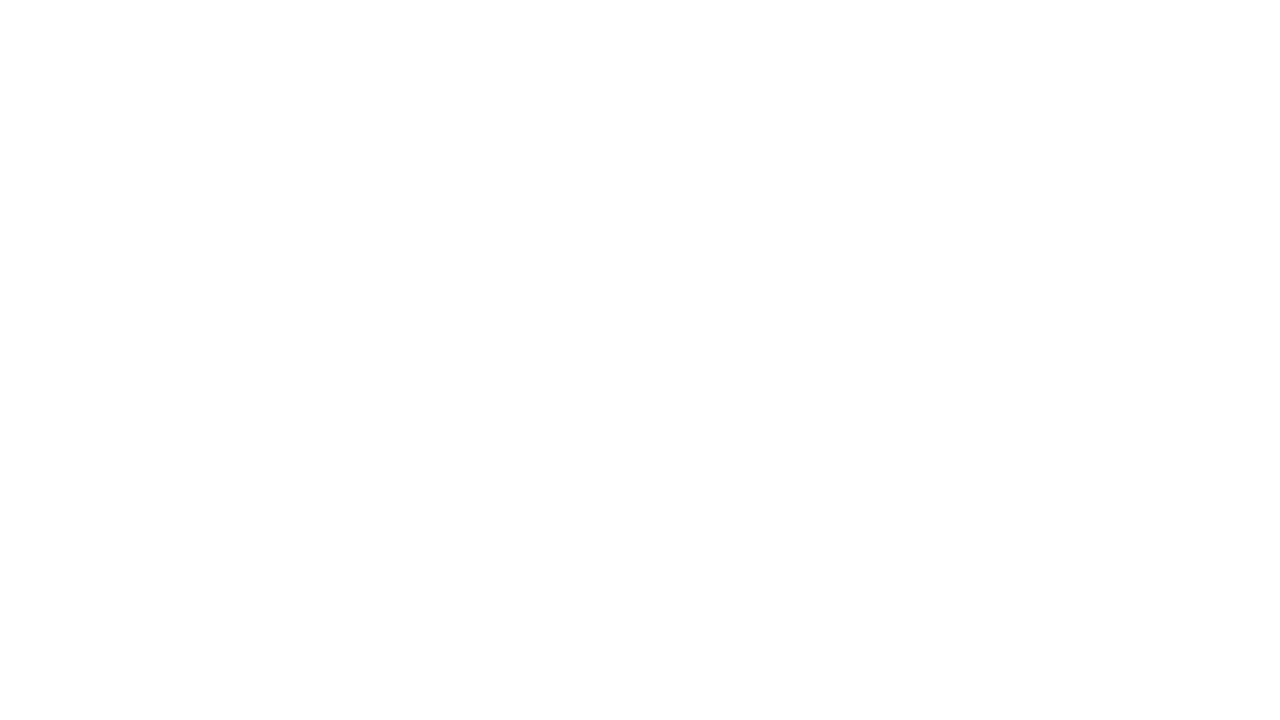

Search results page loaded
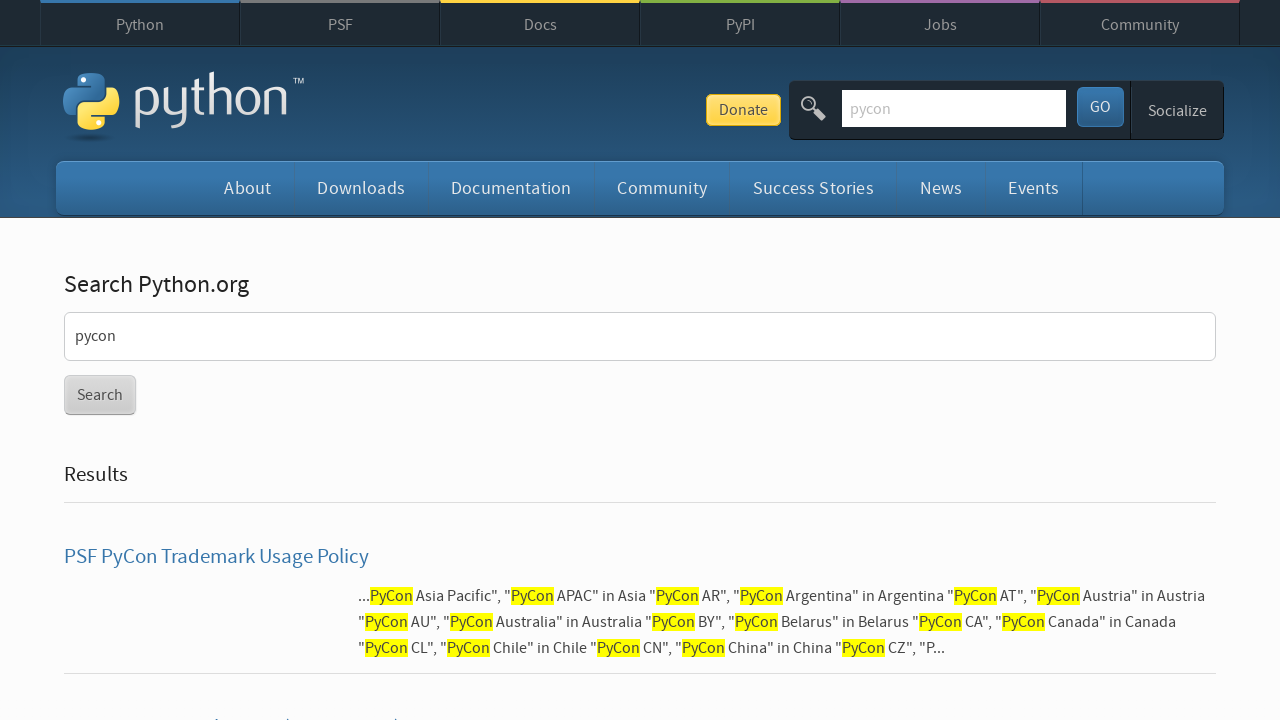

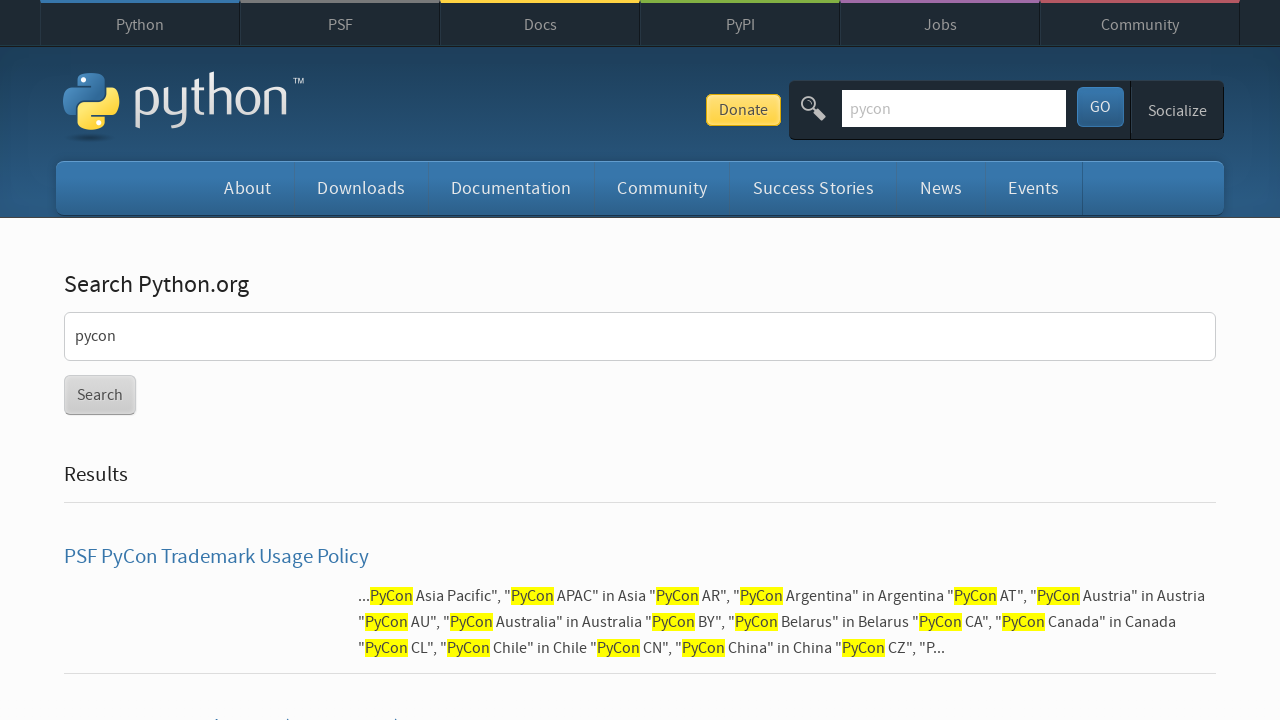